Tests multi-select dropdown functionality by switching to an iframe, selecting multiple car options (Volvo and Audi) from a dropdown, and submitting the form.

Starting URL: https://www.w3schools.com/tags/tryit.asp?filename=tryhtml_select_multiple

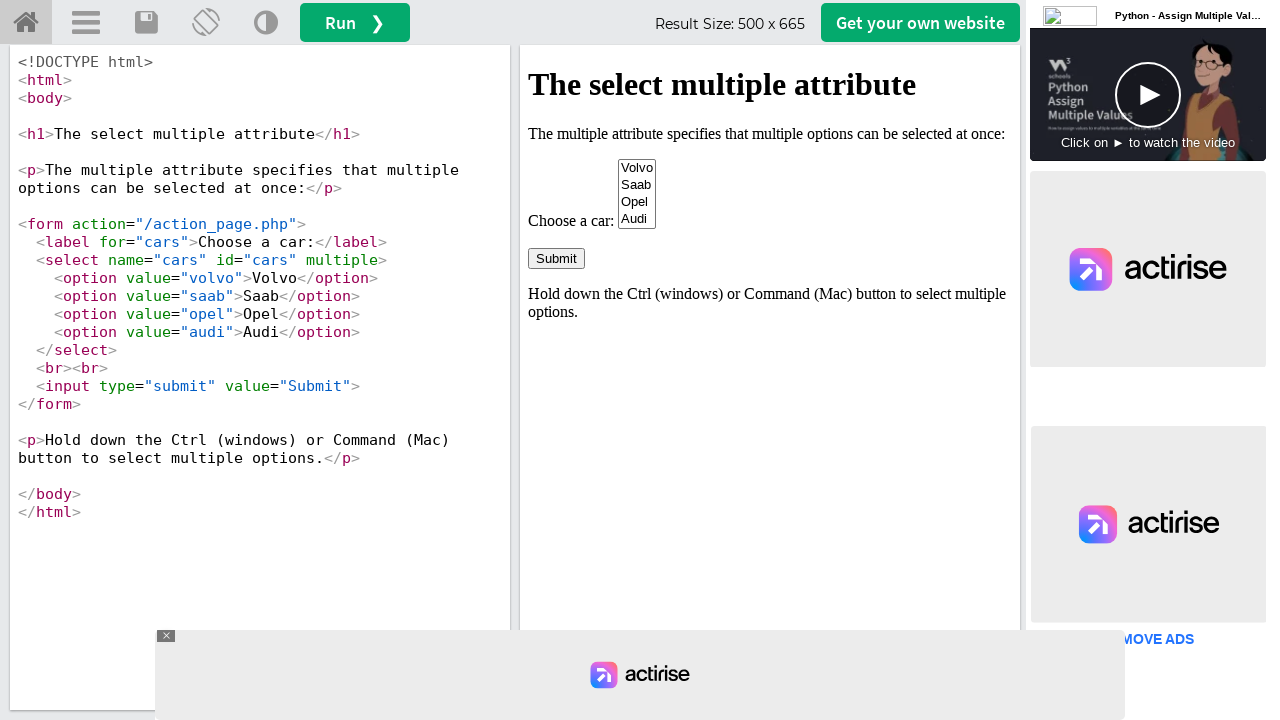

Located iframe with ID 'iframeResult'
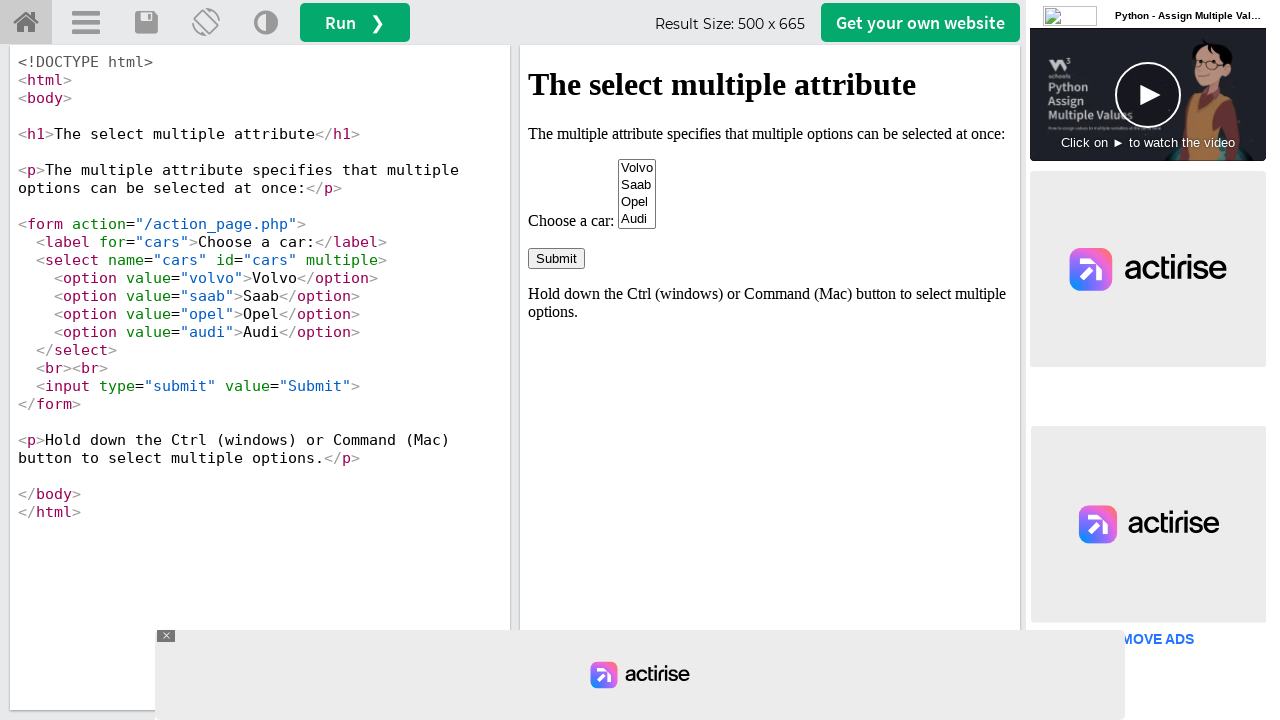

Selected 'Volvo' from the multi-select dropdown on #iframeResult >> internal:control=enter-frame >> select[name='cars']
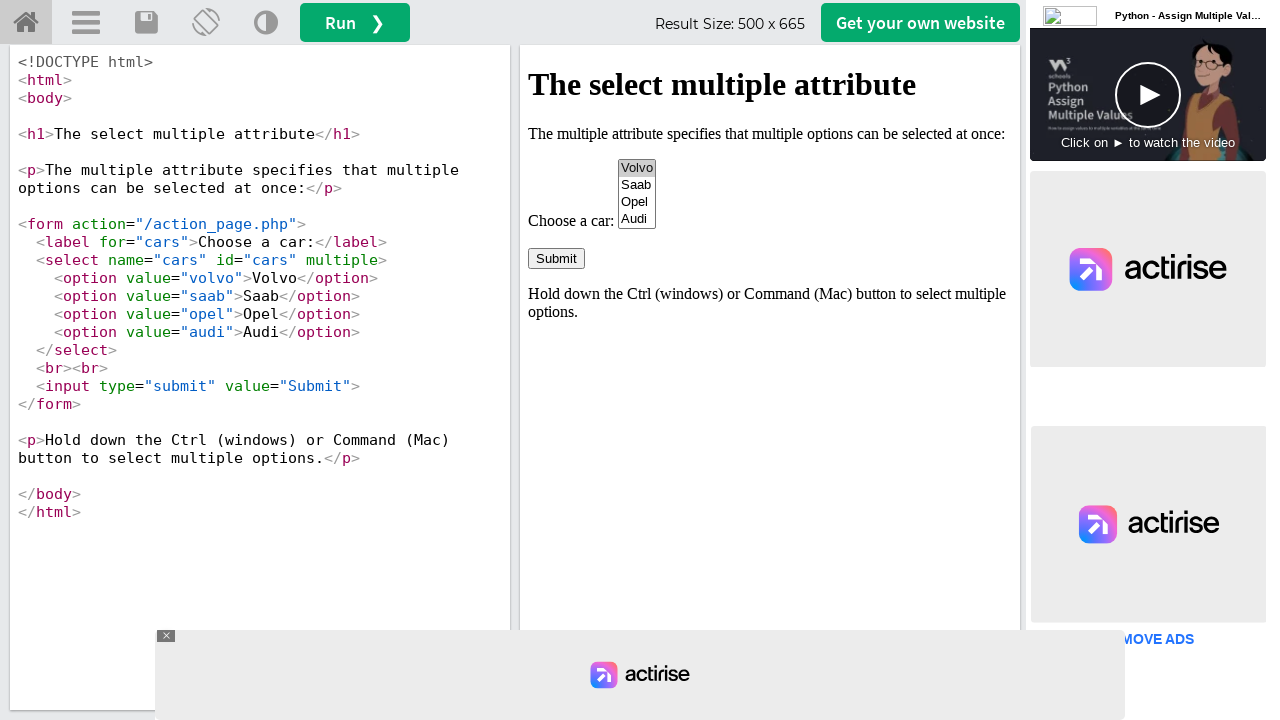

Selected 'Volvo' and 'Audi' from the multi-select dropdown on #iframeResult >> internal:control=enter-frame >> select[name='cars']
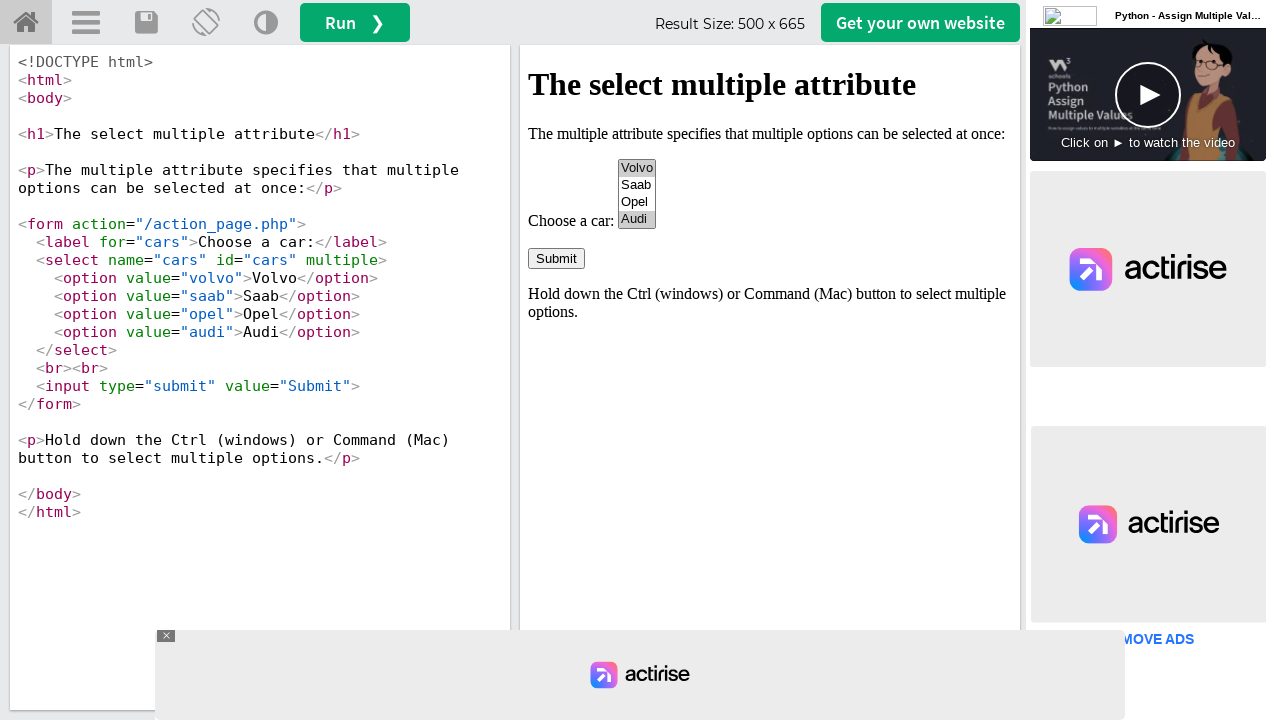

Clicked submit button to submit the form at (556, 258) on #iframeResult >> internal:control=enter-frame >> input[type='submit']
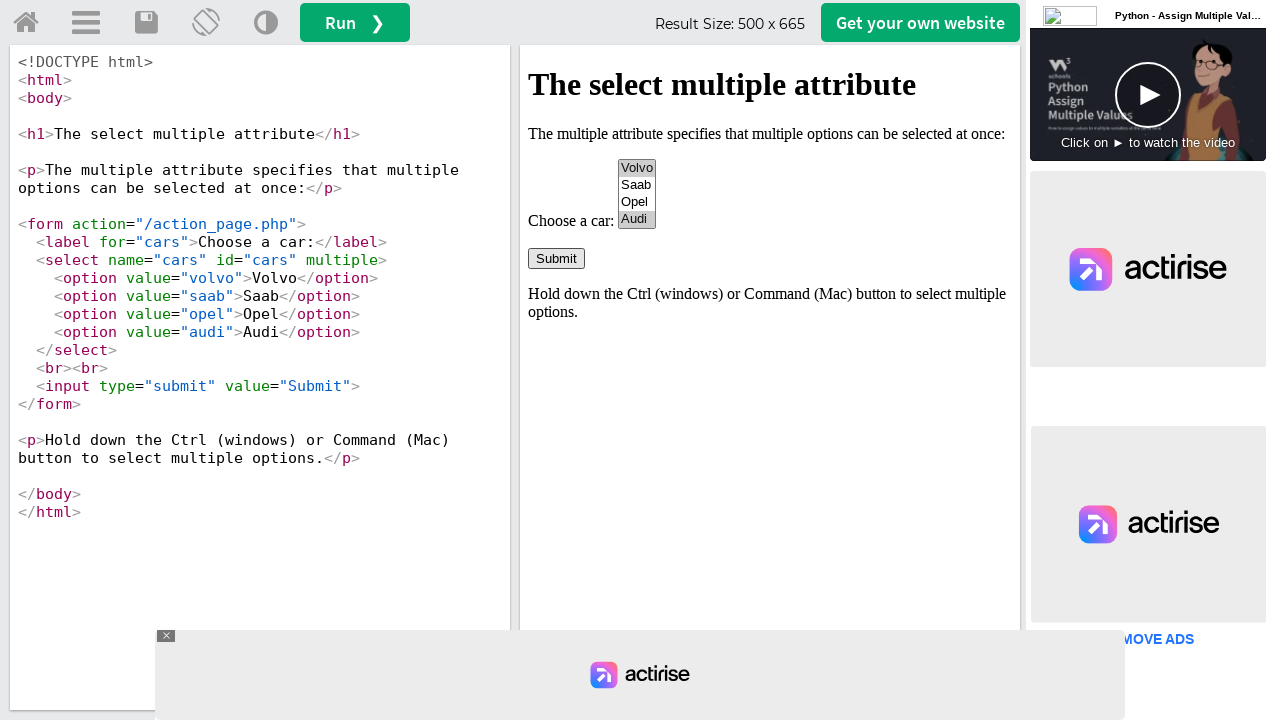

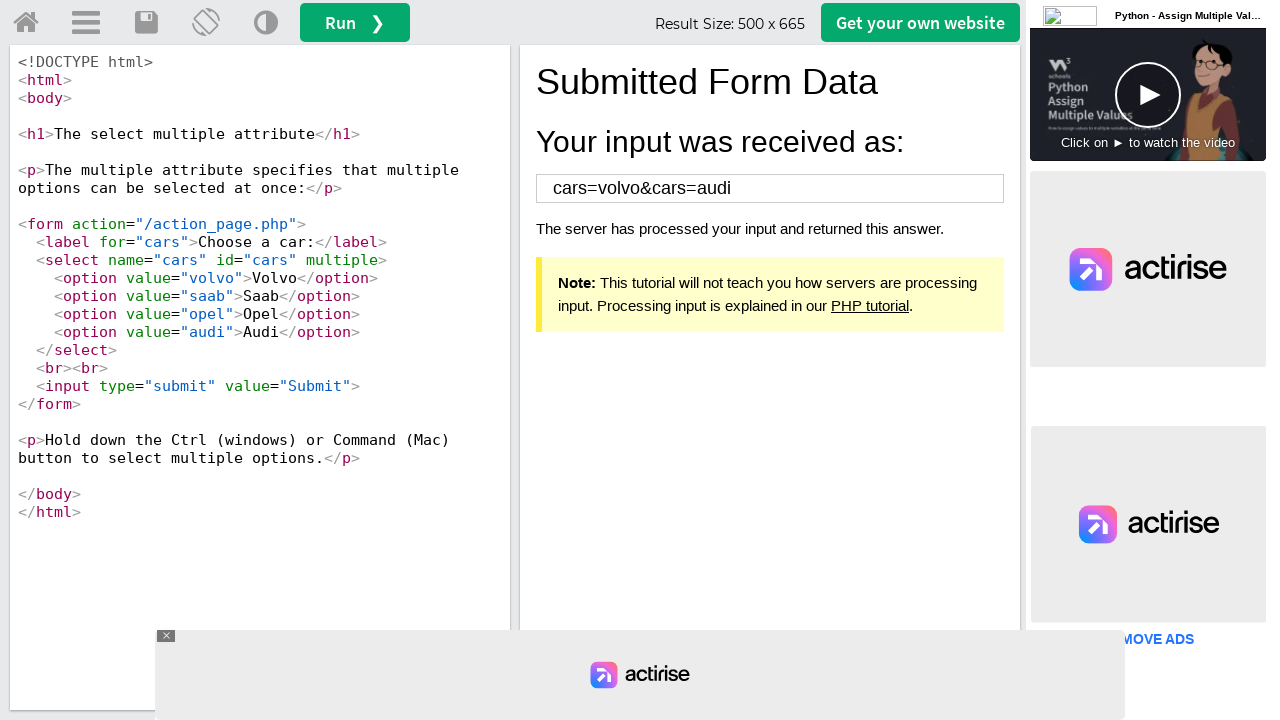